Tests navigation to Selenium HQ website and verifies the page title starts with "Selenium". Note: This is part of a multi-browser test that also tests JUnit 5 site in a separate browser.

Starting URL: http://www.seleniumhq.org/

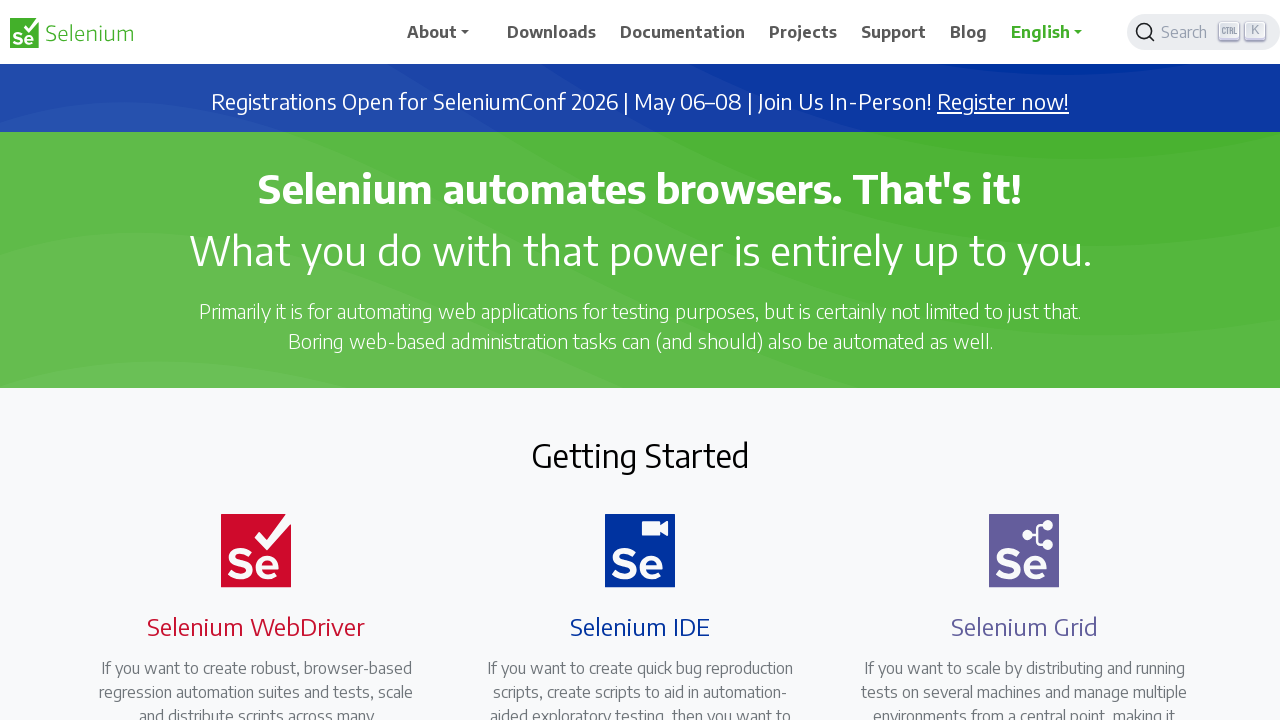

Navigated to Selenium HQ website
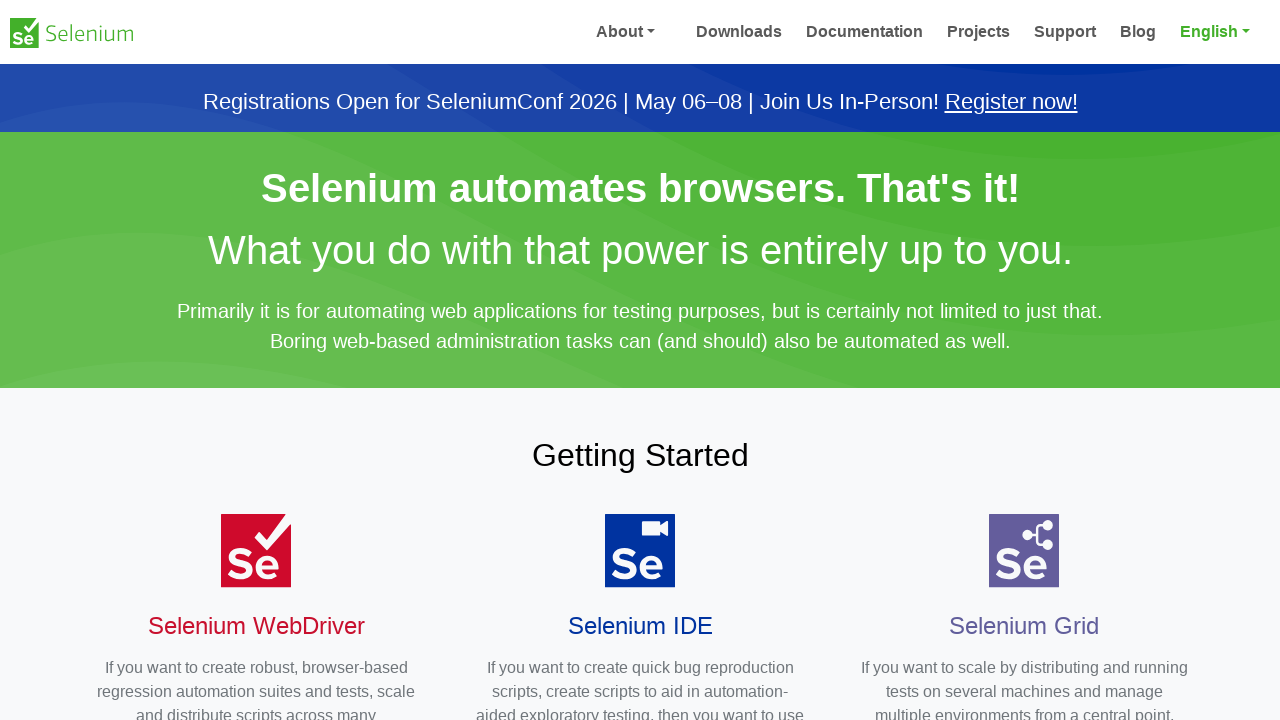

Verified page title starts with 'Selenium'
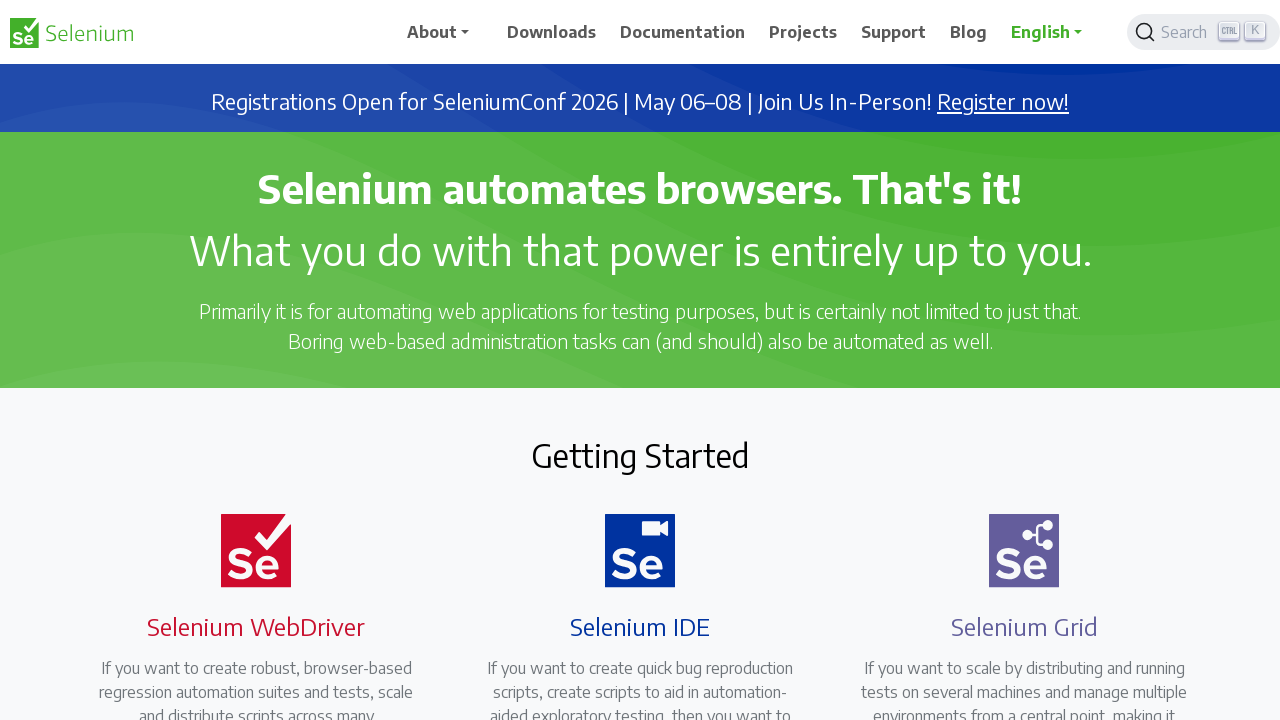

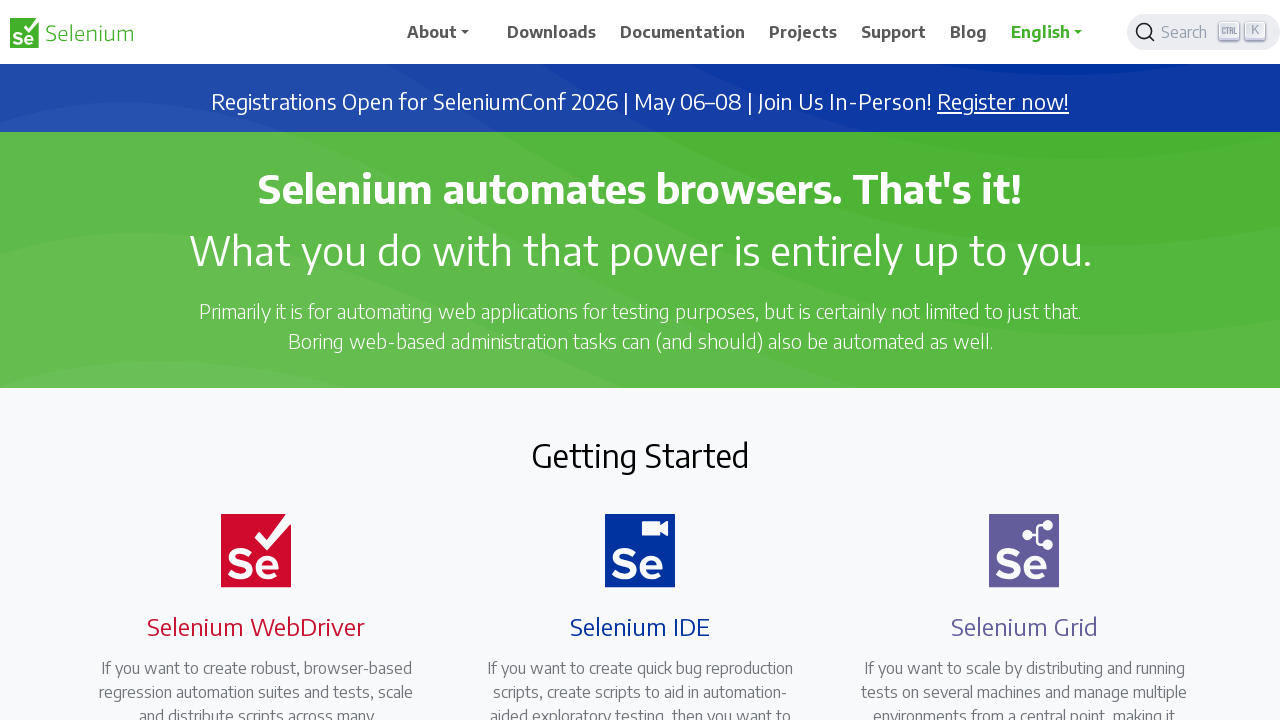